Tests browser navigation by clicking a link, verifying the URL change, navigating back, and verifying the URL returns to the original page

Starting URL: https://uljanovs.github.io/site/examples/po

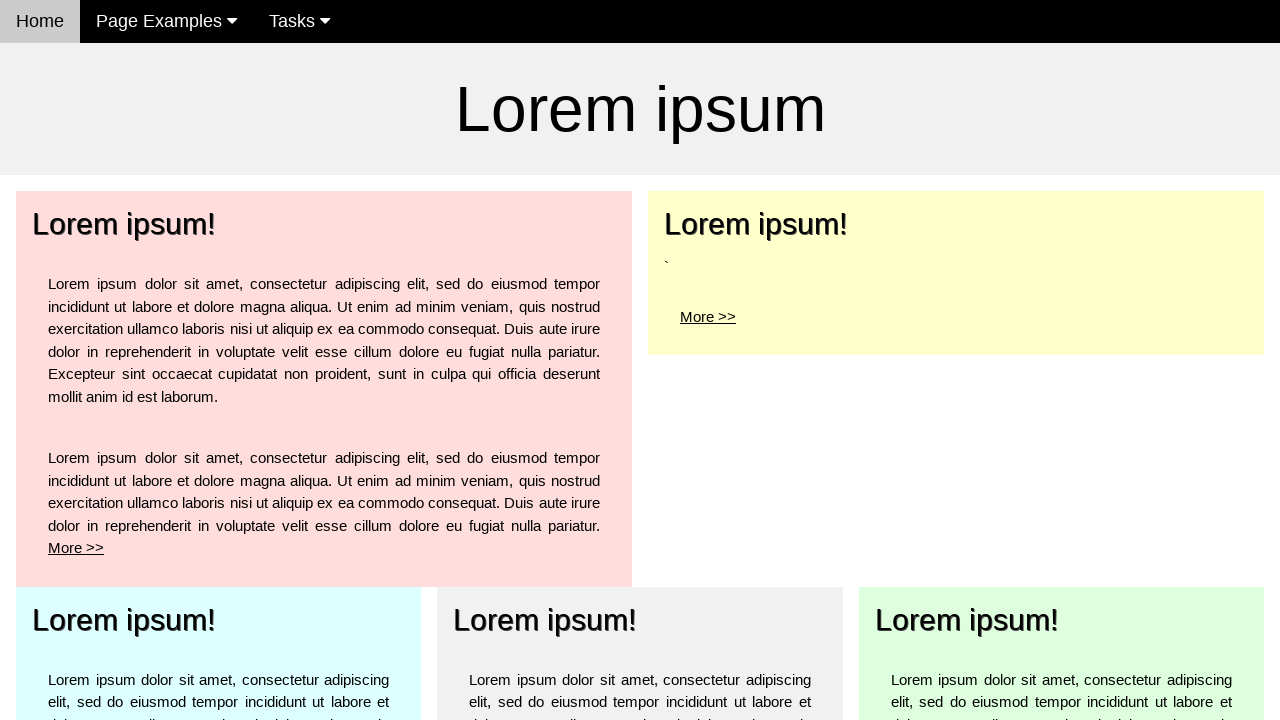

Clicked 'More >' link for the top left element at (76, 548) on xpath=/html/body/div[3]/div[1]/div/div/p[2]/a
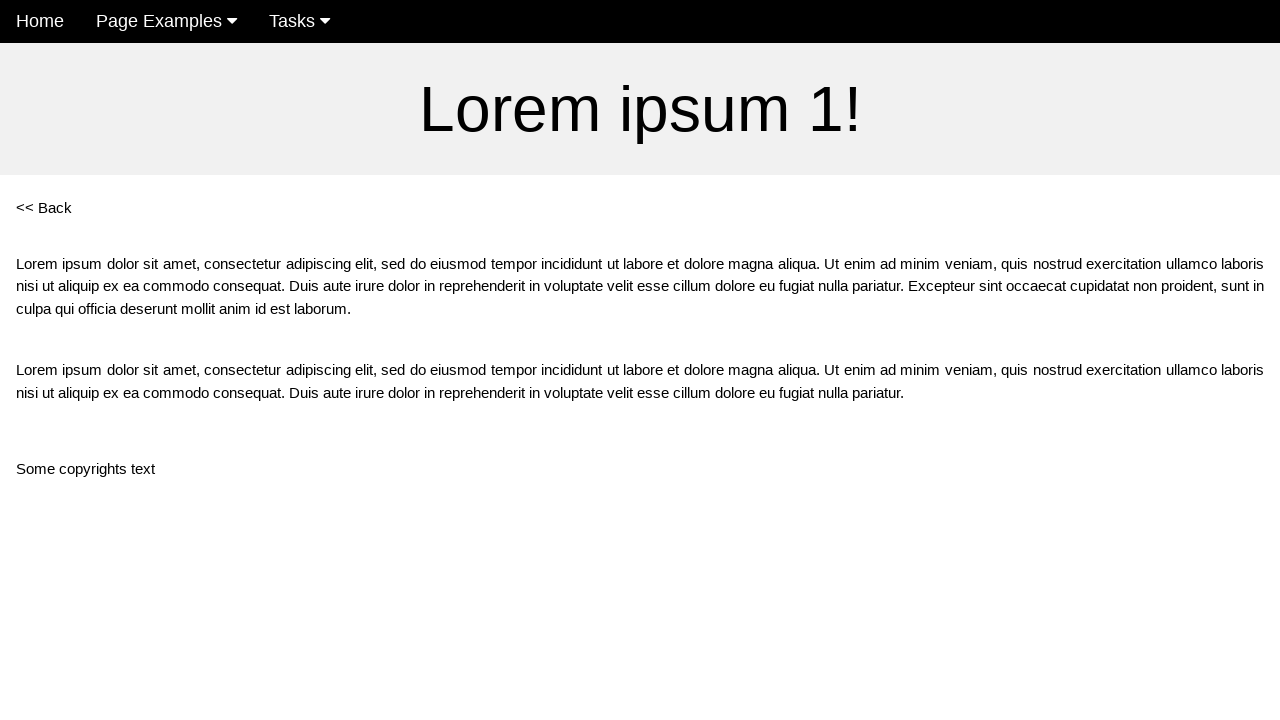

Verified URL changed to https://uljanovs.github.io/site/examples/po1
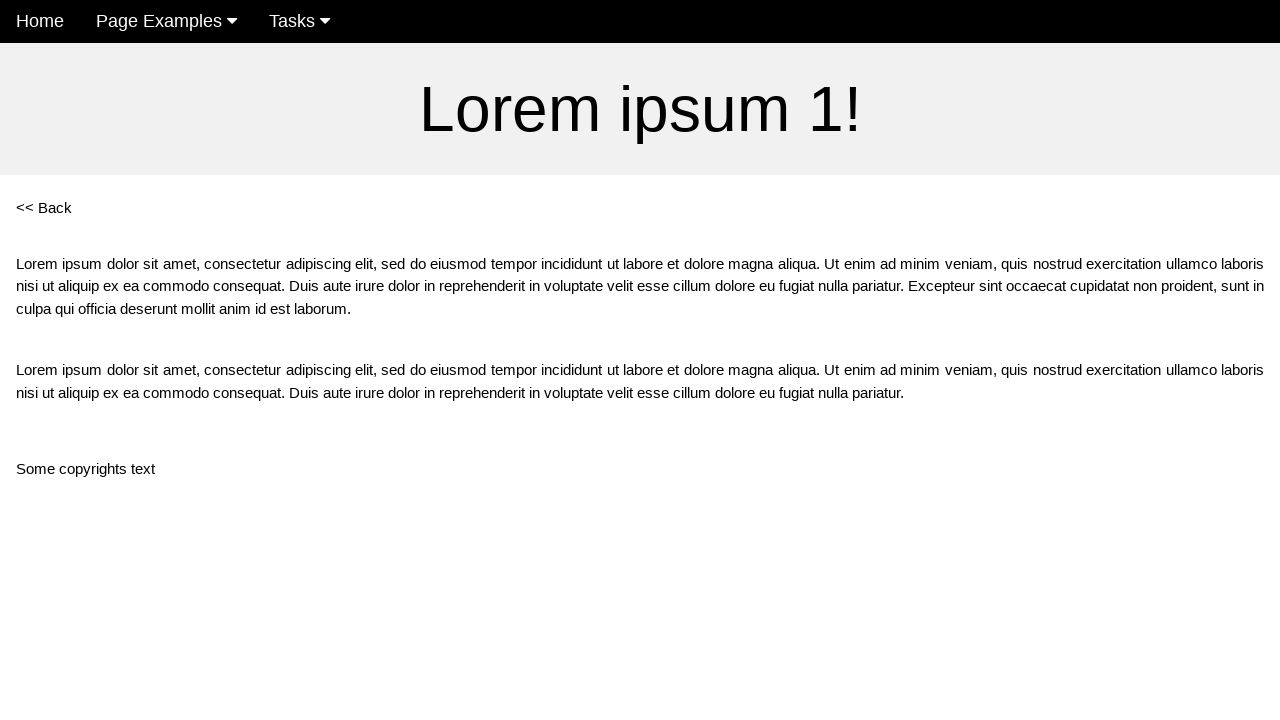

Navigated back to previous page
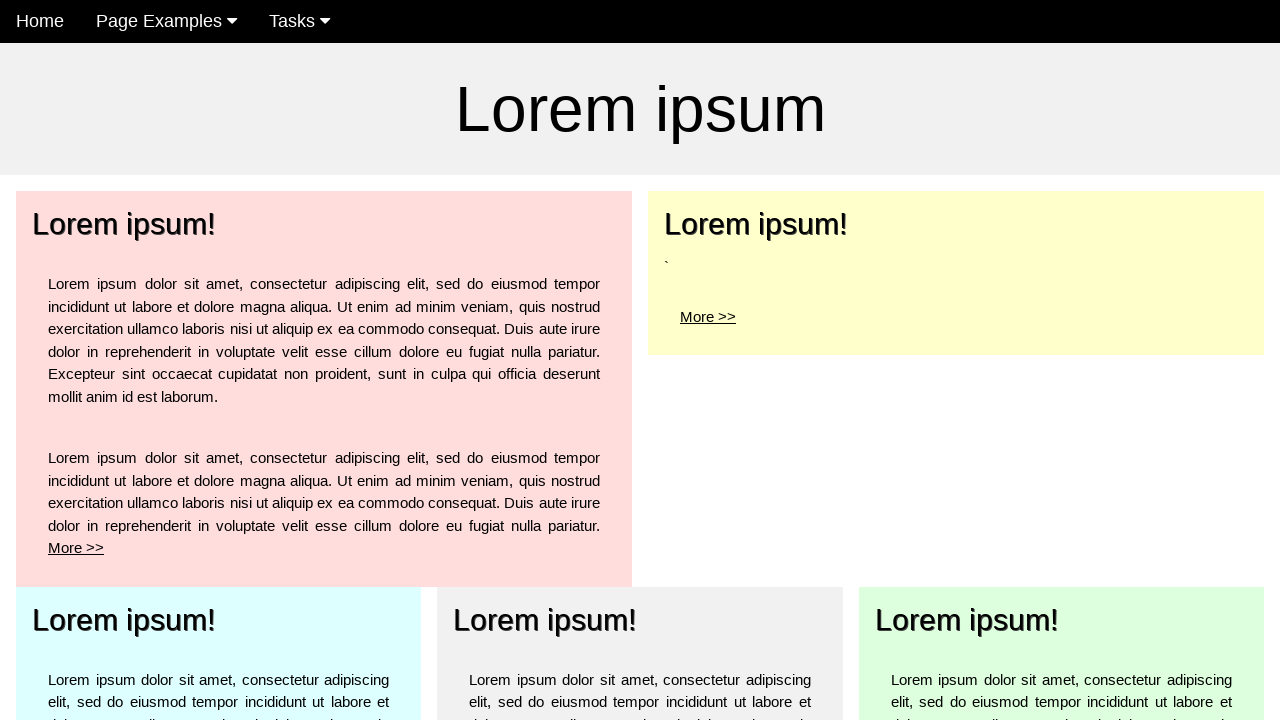

Verified URL returned to https://uljanovs.github.io/site/examples/po
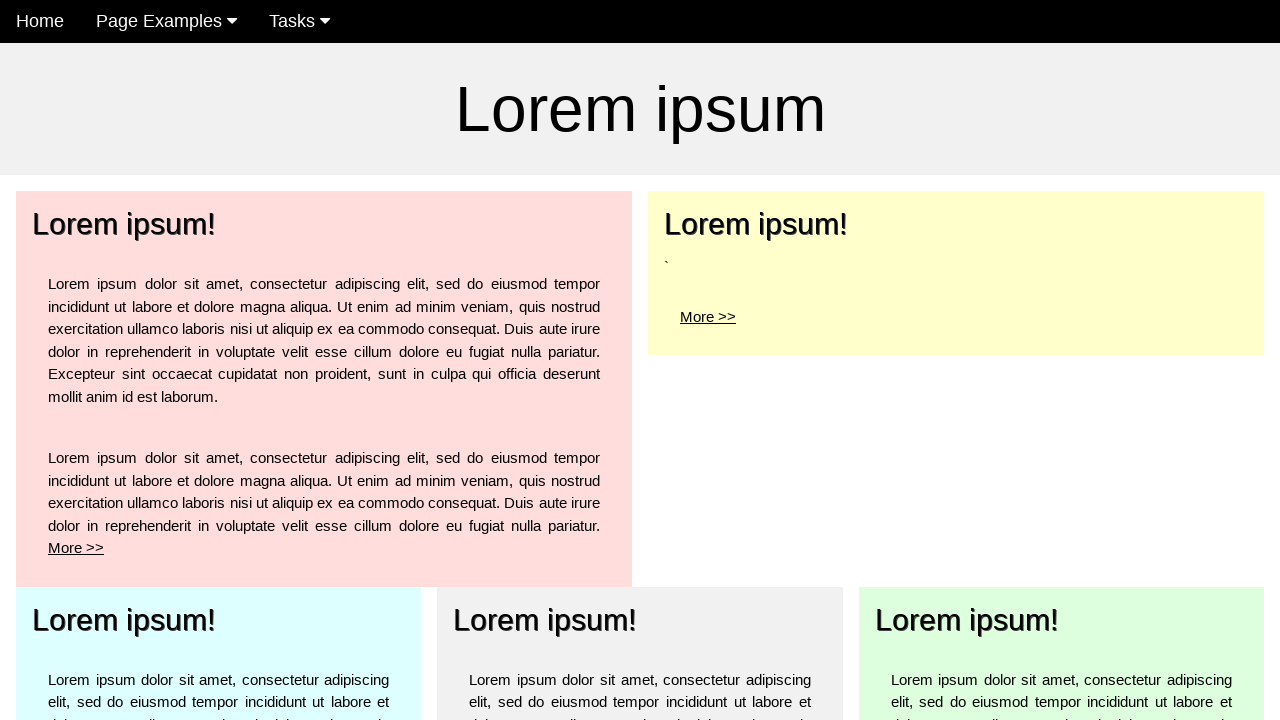

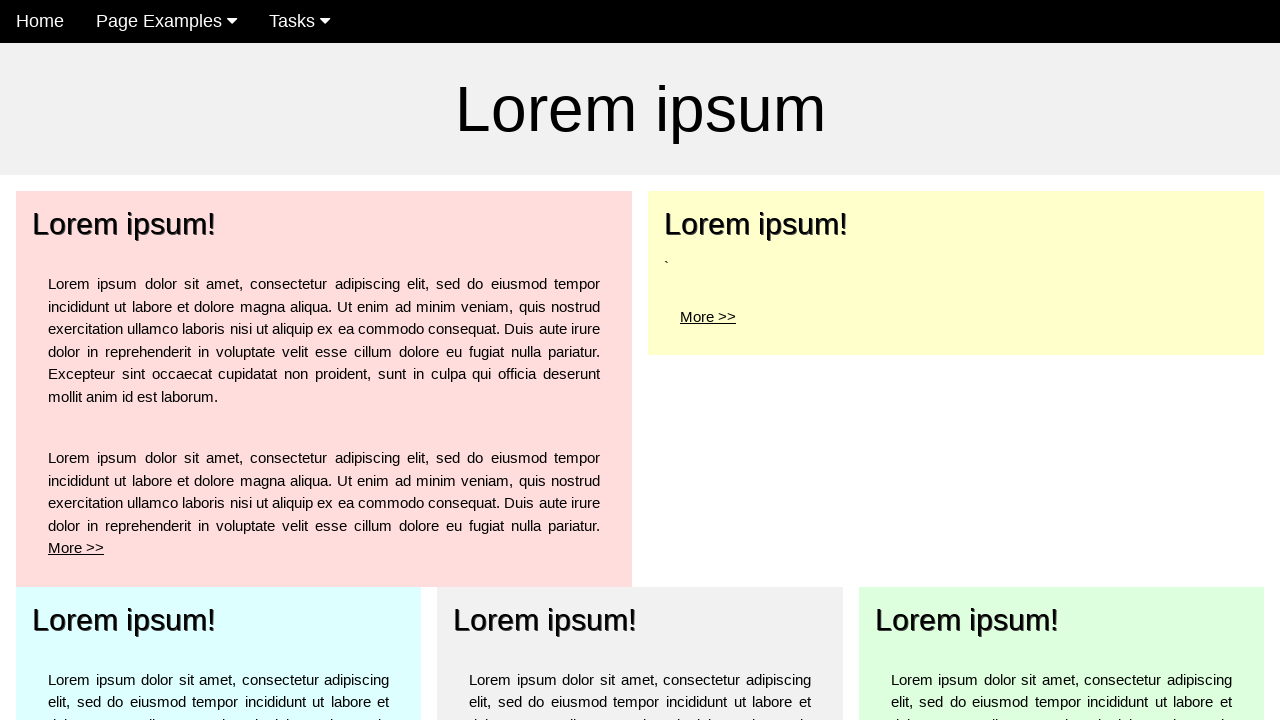